Tests drag and drop functionality by dragging an image element and dropping it into a target box element

Starting URL: https://formy-project.herokuapp.com/dragdrop

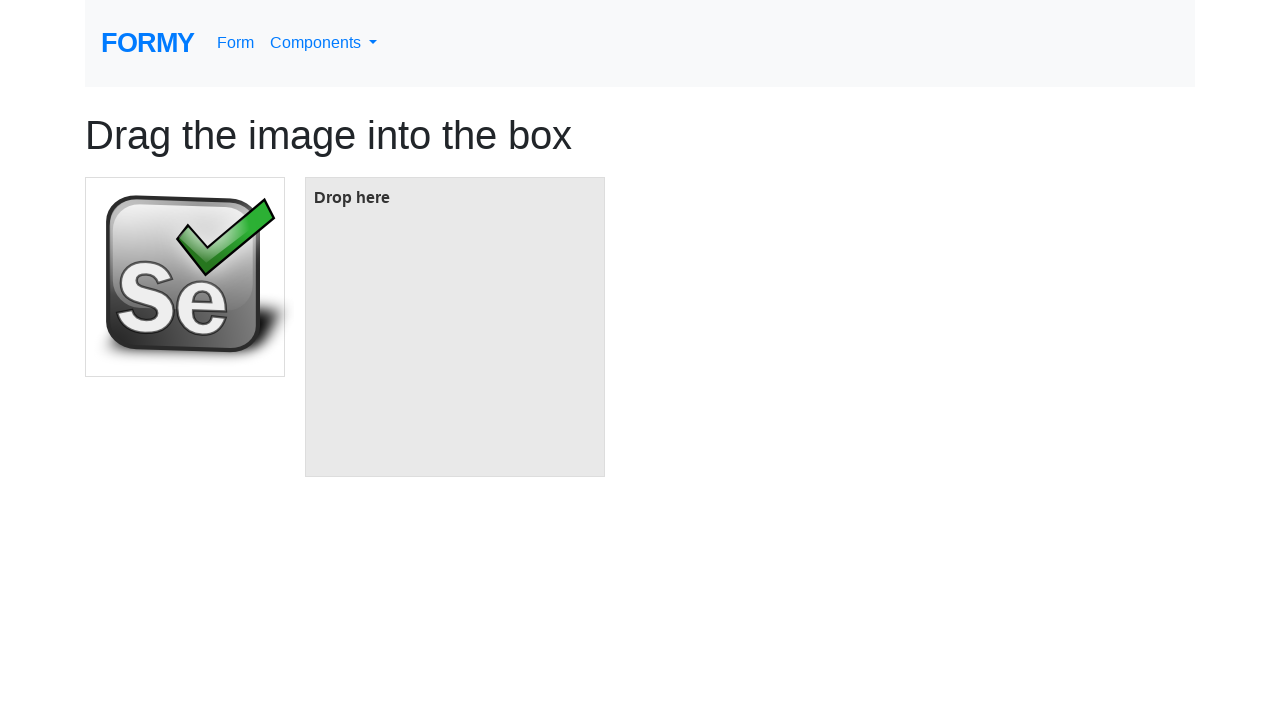

Located the image element to be dragged
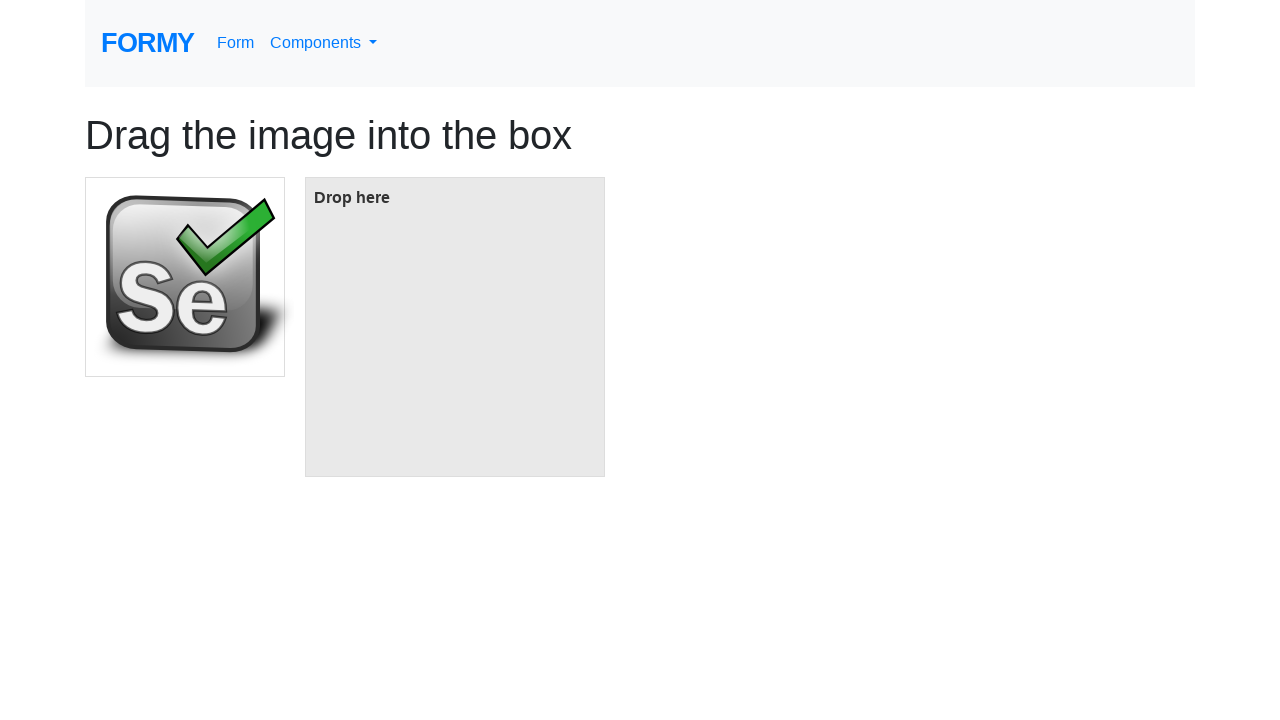

Located the target box element for drop
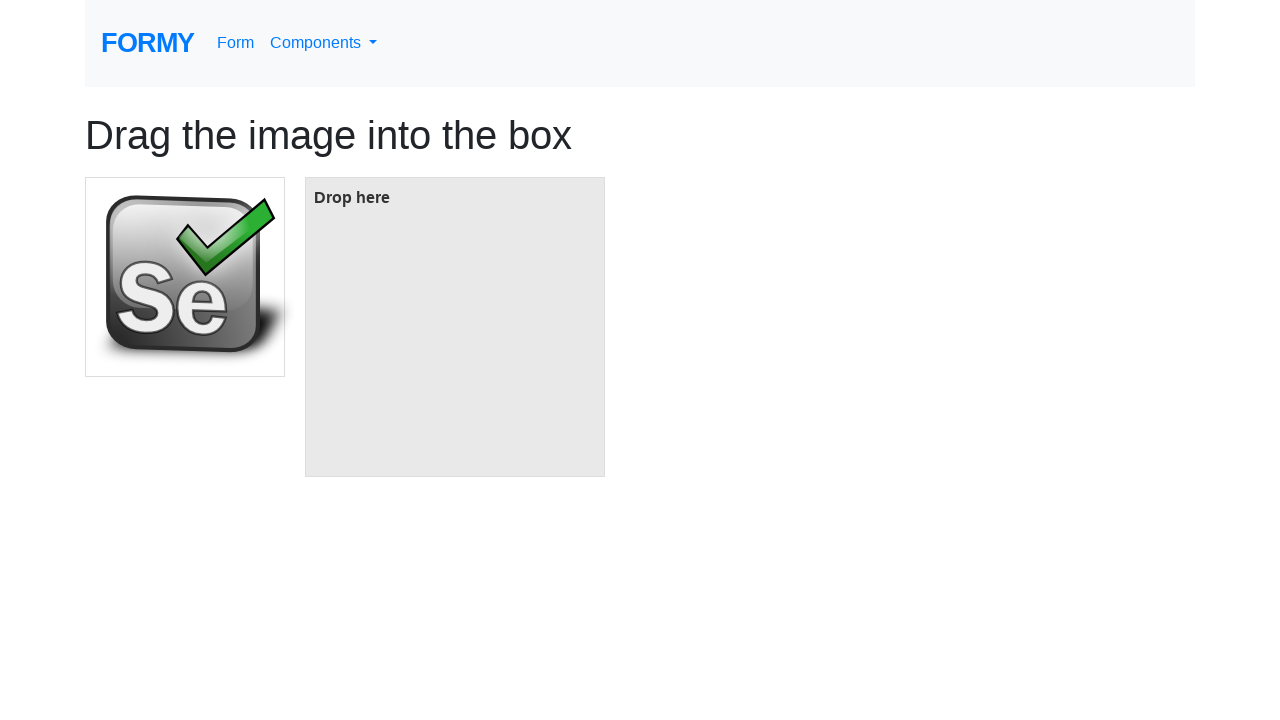

Successfully dragged image element and dropped it into target box at (455, 327)
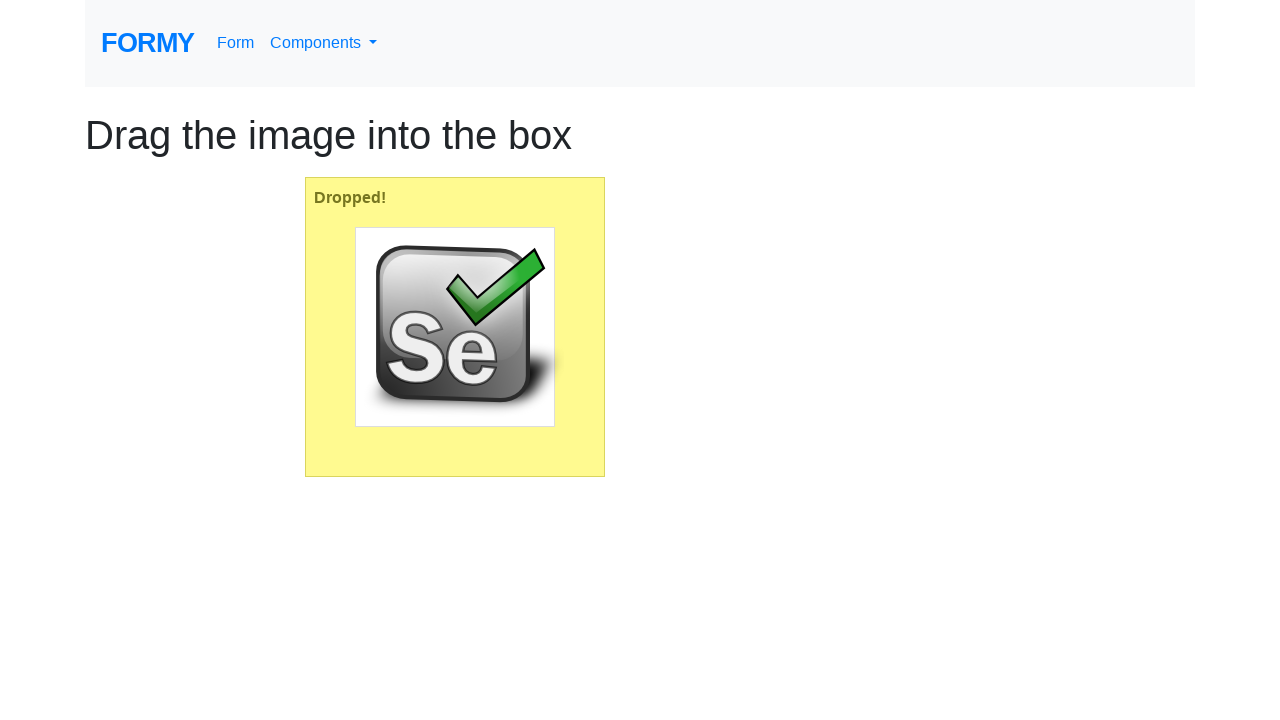

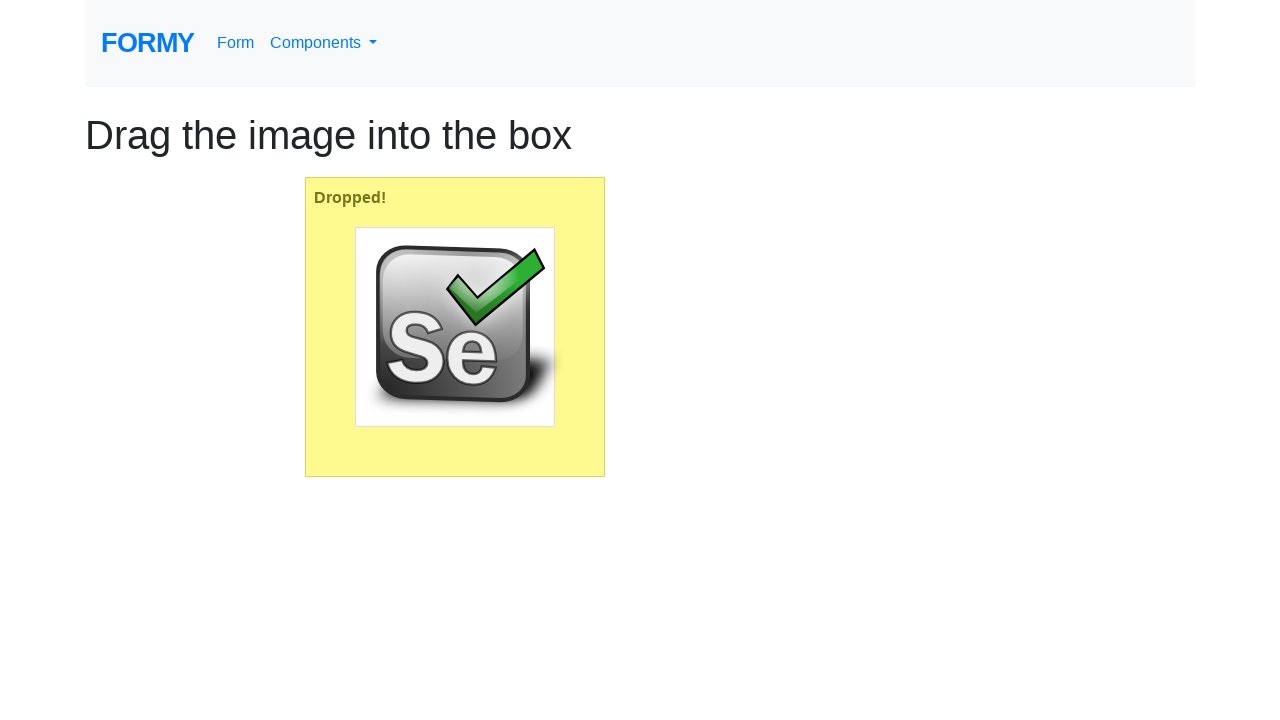